Tests multi-select dropdown functionality by selecting multiple options from a listbox element

Starting URL: https://only-testing-blog.blogspot.com/2014/01/textbox.html

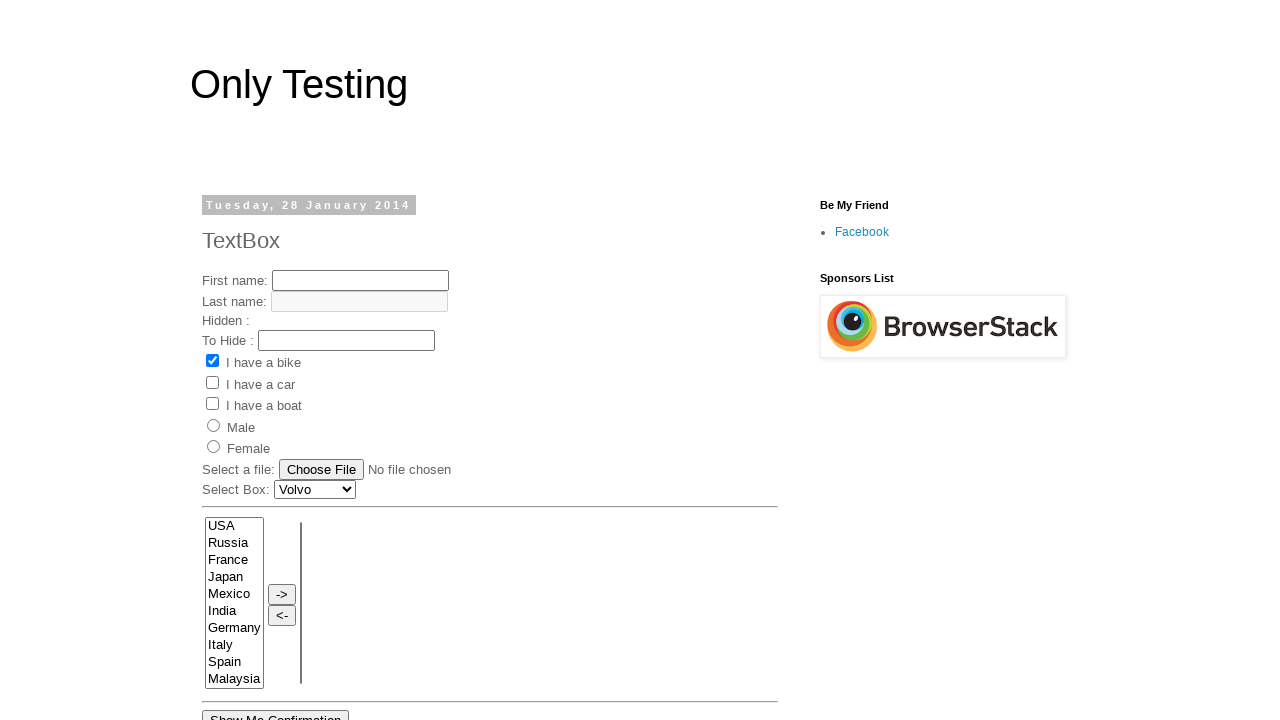

Retrieved all option elements from the multi-select dropdown
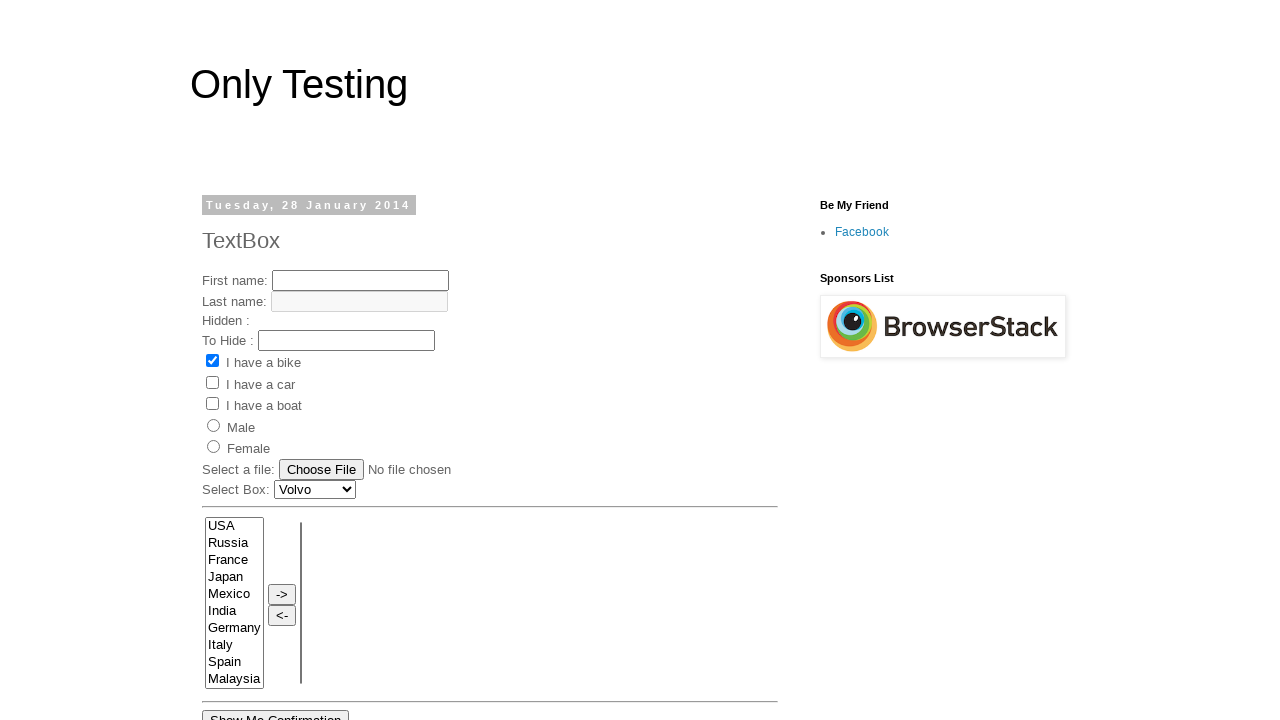

Extracted values from options at indices 1, 2, and 3
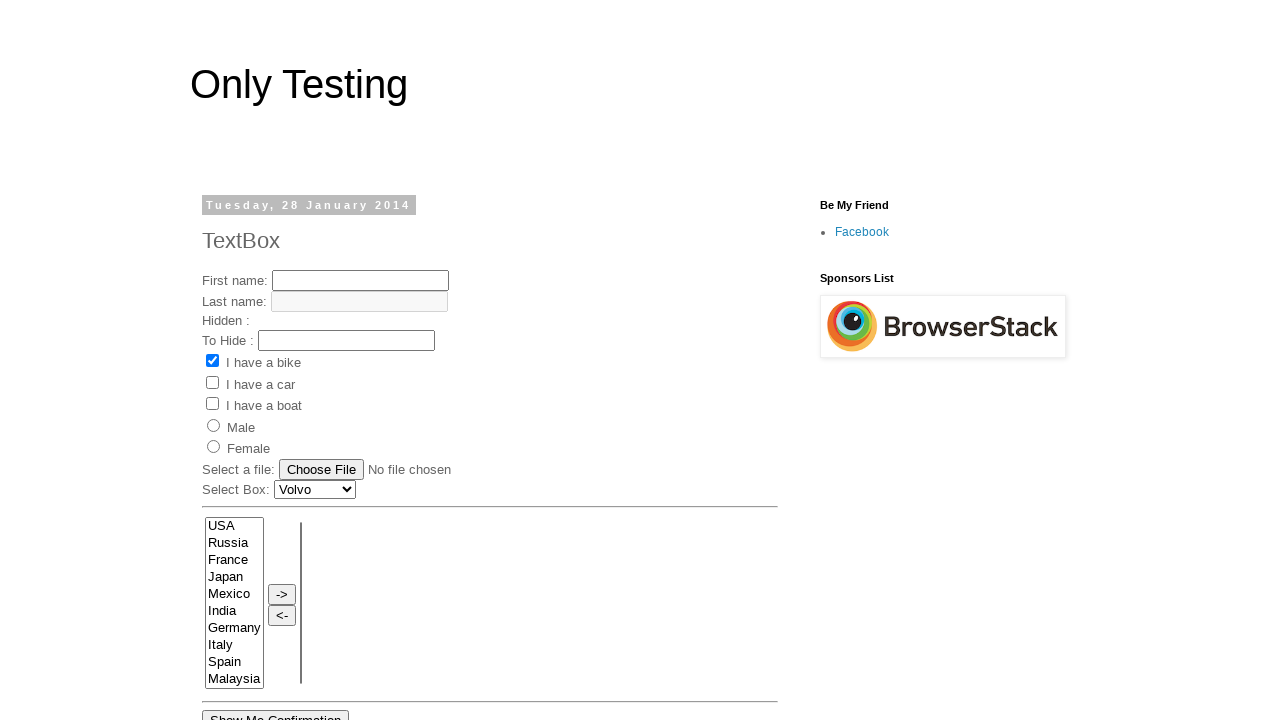

Selected multiple options from the dropdown using extracted values on select[name='FromLB']
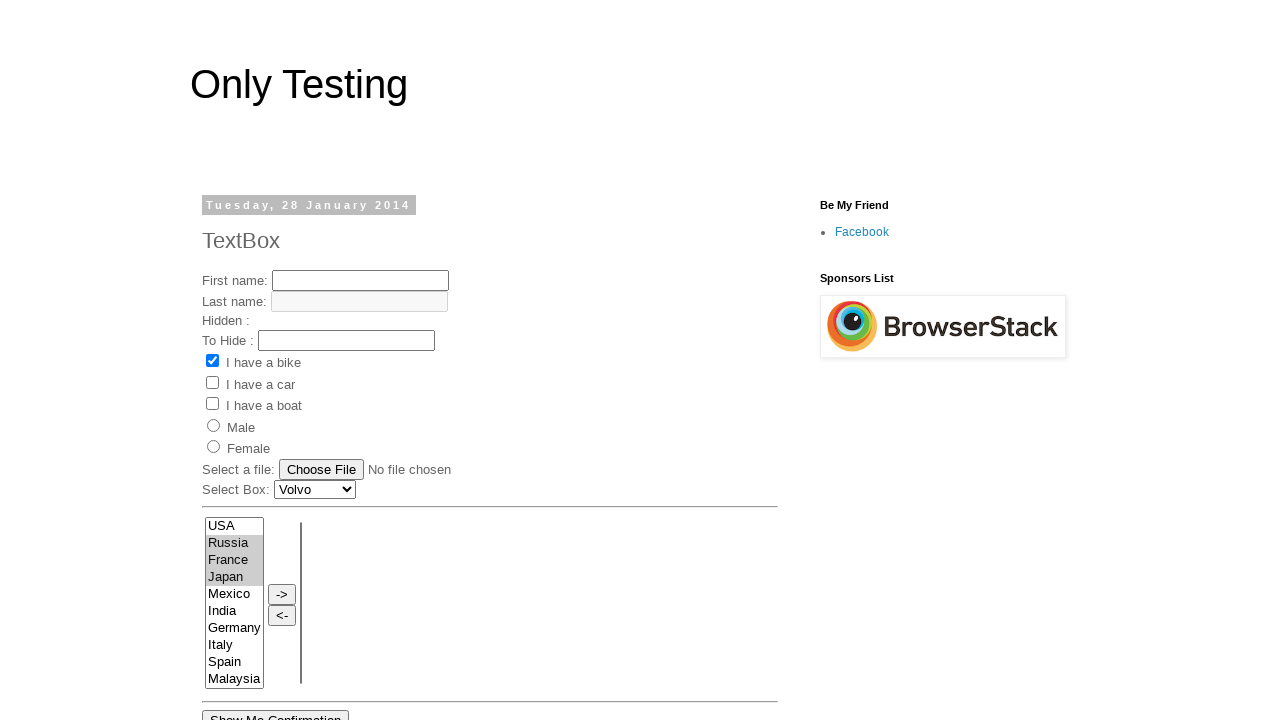

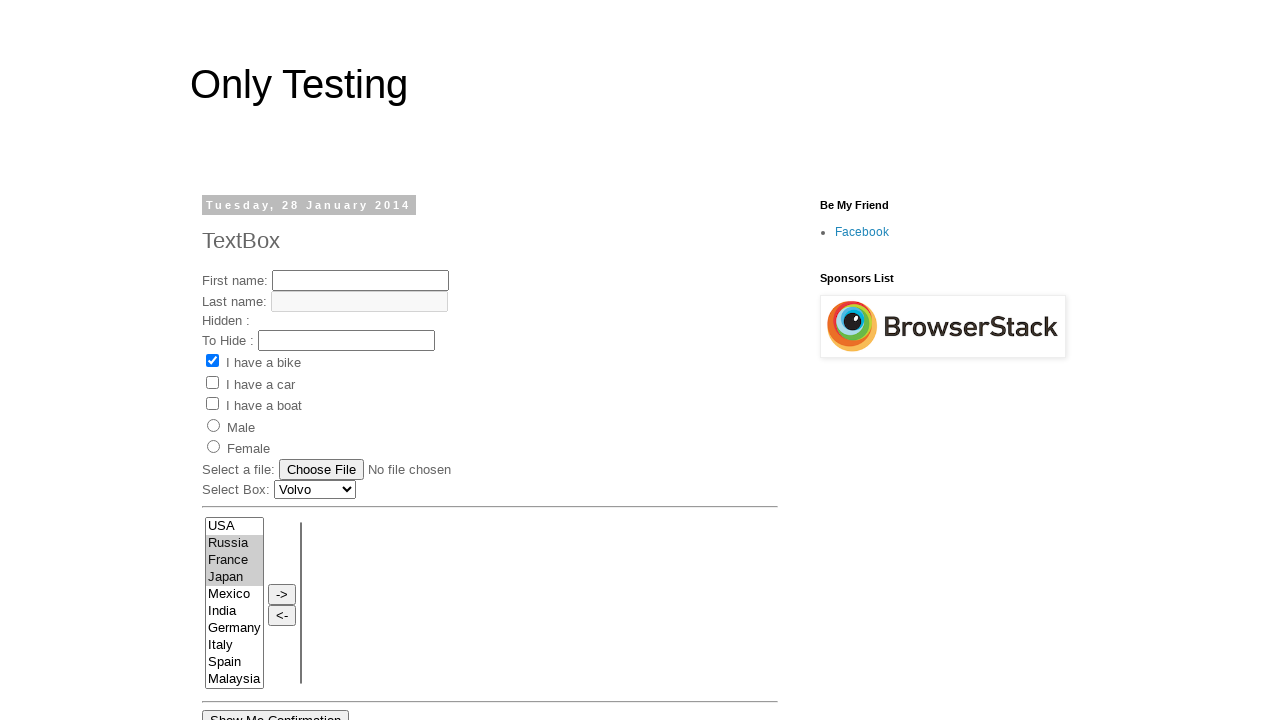